Tests browser window handling by clicking a button to open a child window, switching to the new window to verify its title, closing it, then switching back to the parent window to verify its title.

Starting URL: https://www.leafground.com/window.xhtml

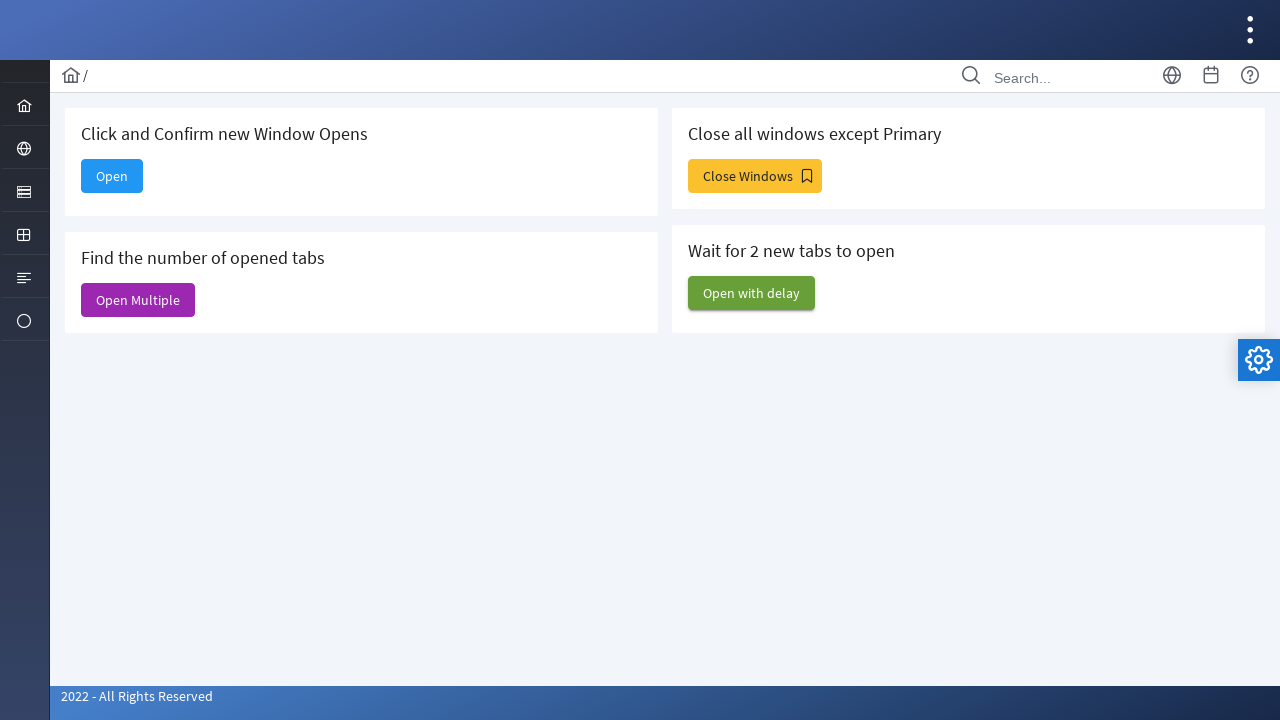

Clicked 'Open' button to open child window at (112, 176) on xpath=//span[text()='Open']
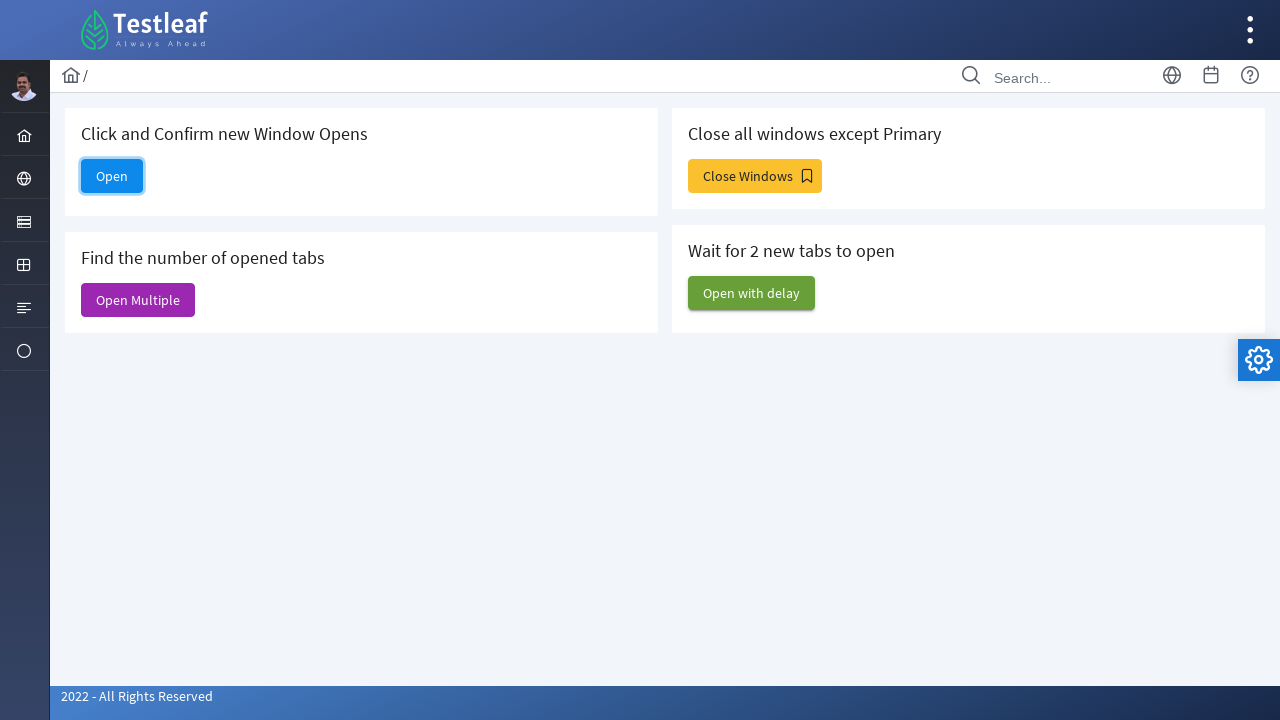

Obtained reference to child window
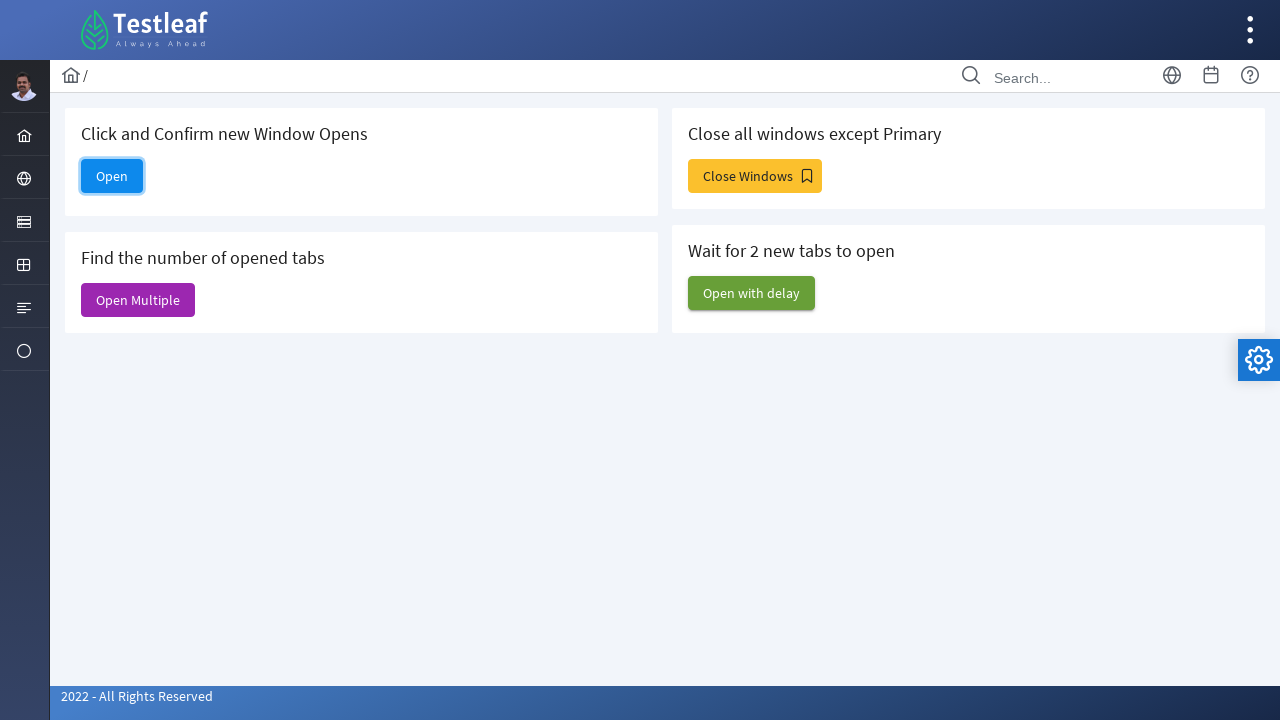

Child window finished loading
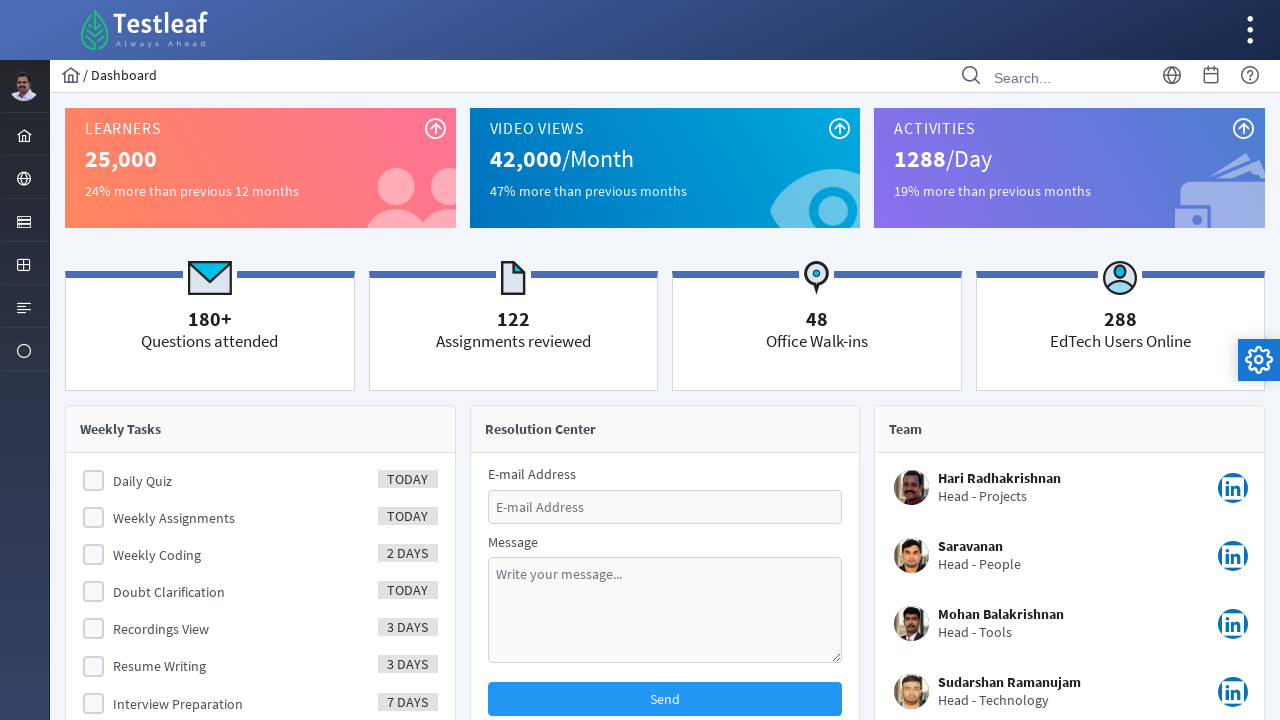

Verified child window title: Dashboard
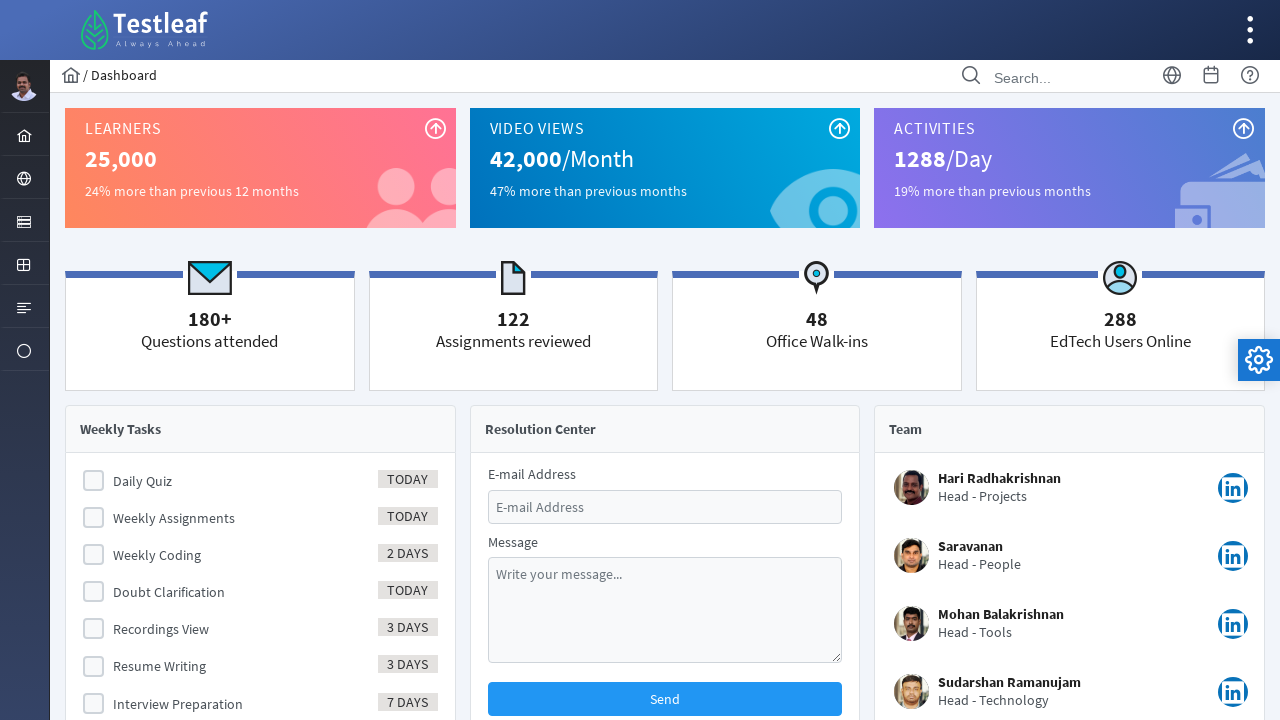

Closed child window
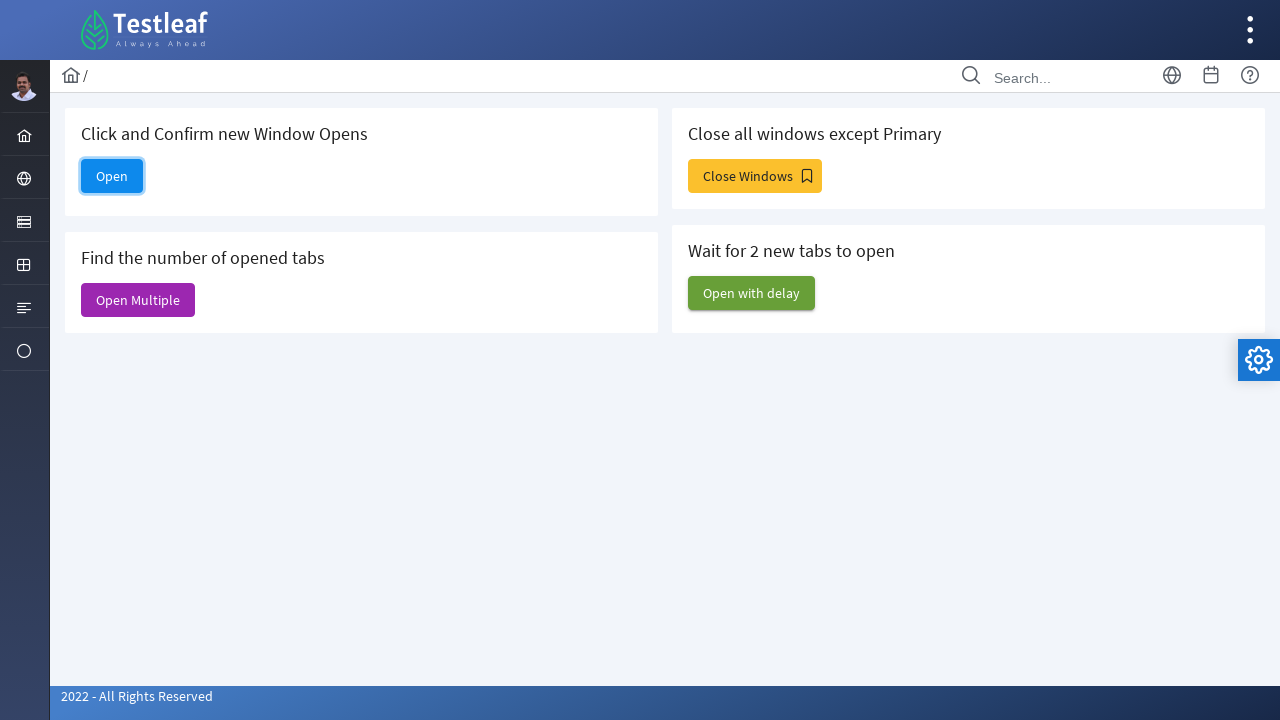

Verified parent window title: Window
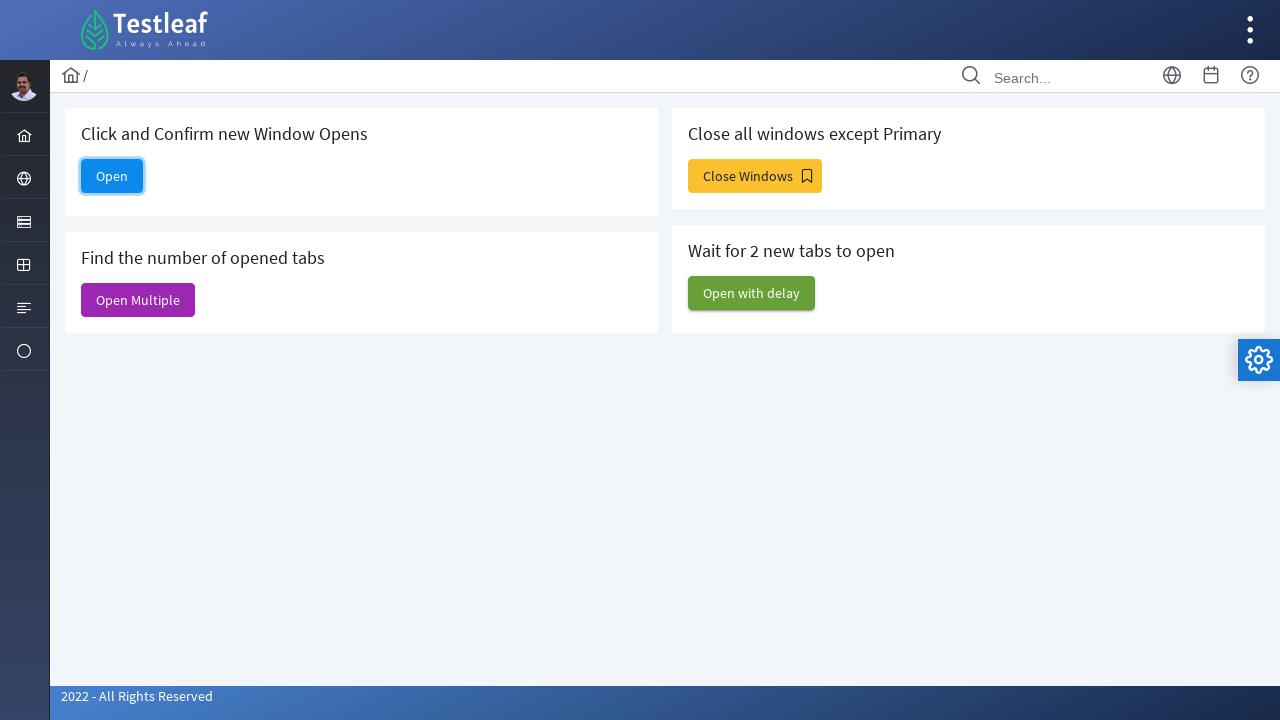

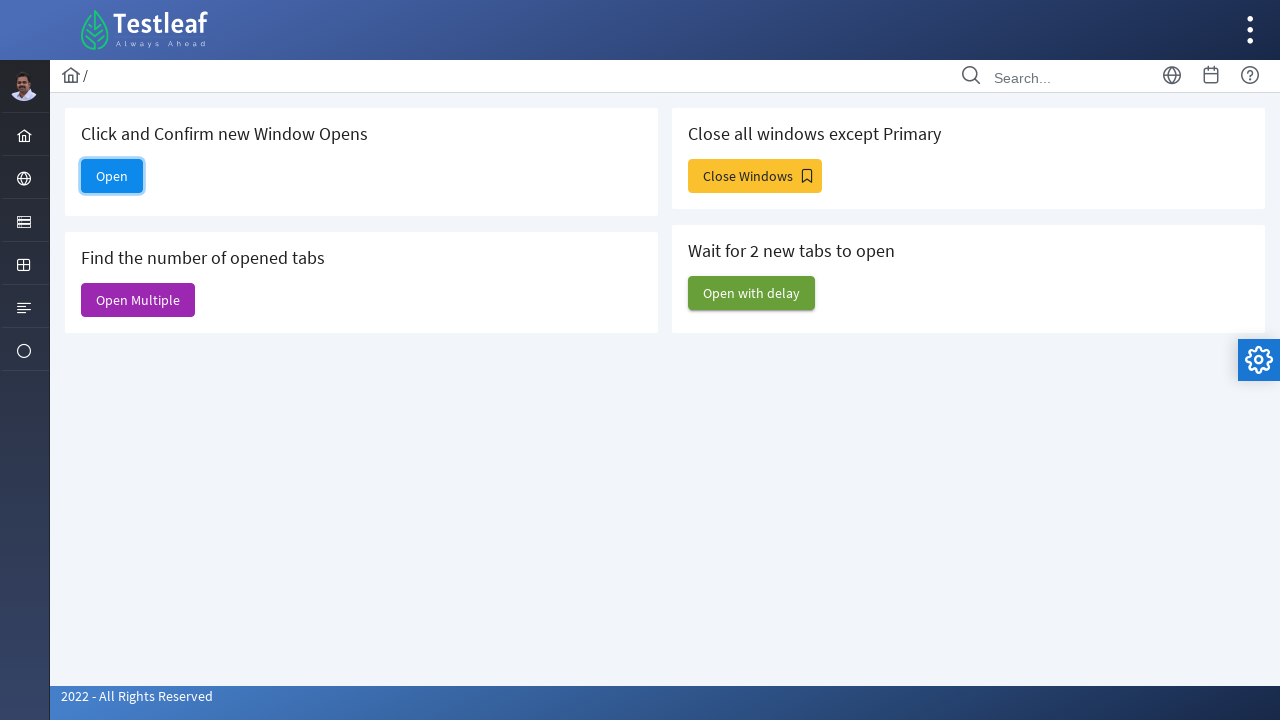